Tests that todo data persists after page reload

Starting URL: https://demo.playwright.dev/todomvc

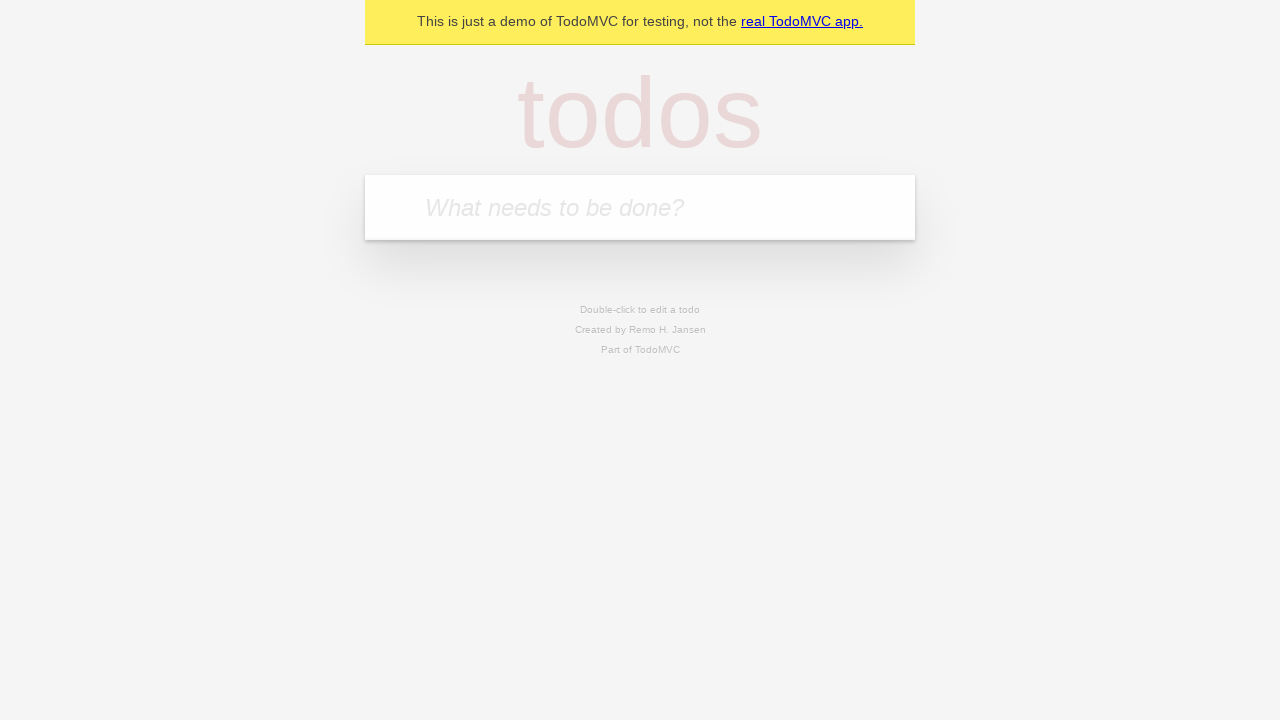

Filled todo input with 'buy some cheese' on internal:attr=[placeholder="What needs to be done?"i]
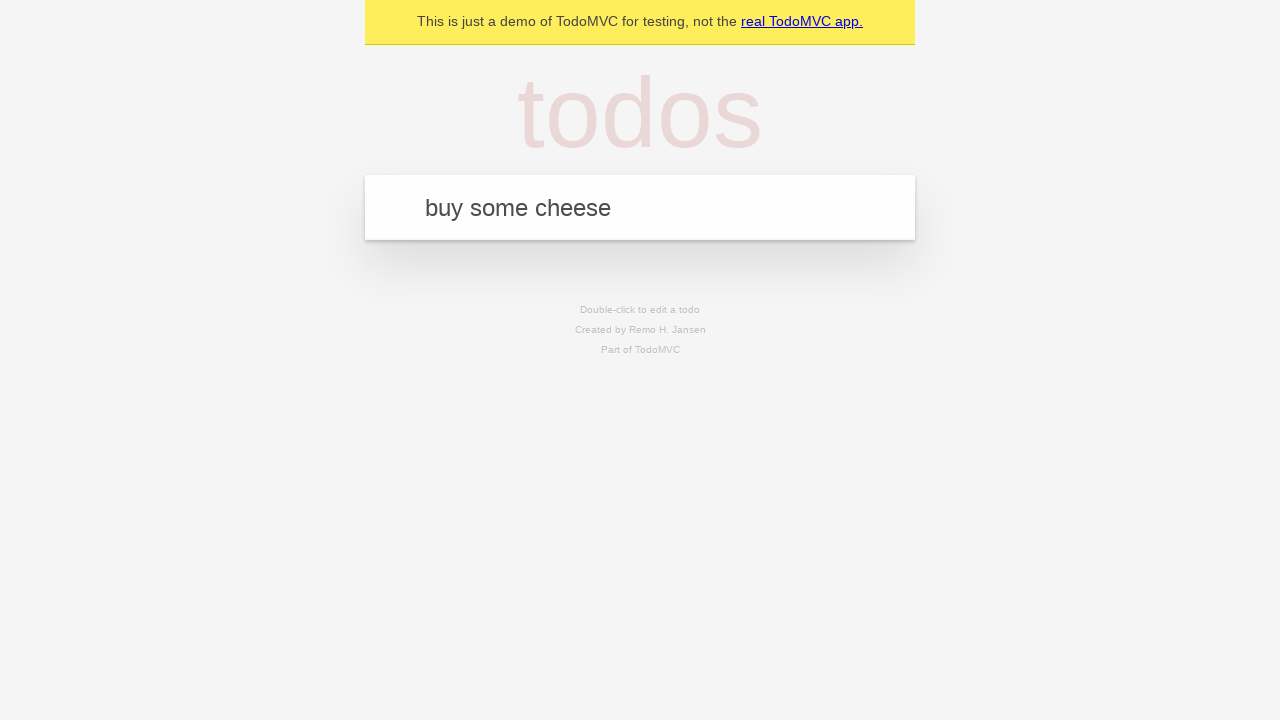

Pressed Enter to add first todo item on internal:attr=[placeholder="What needs to be done?"i]
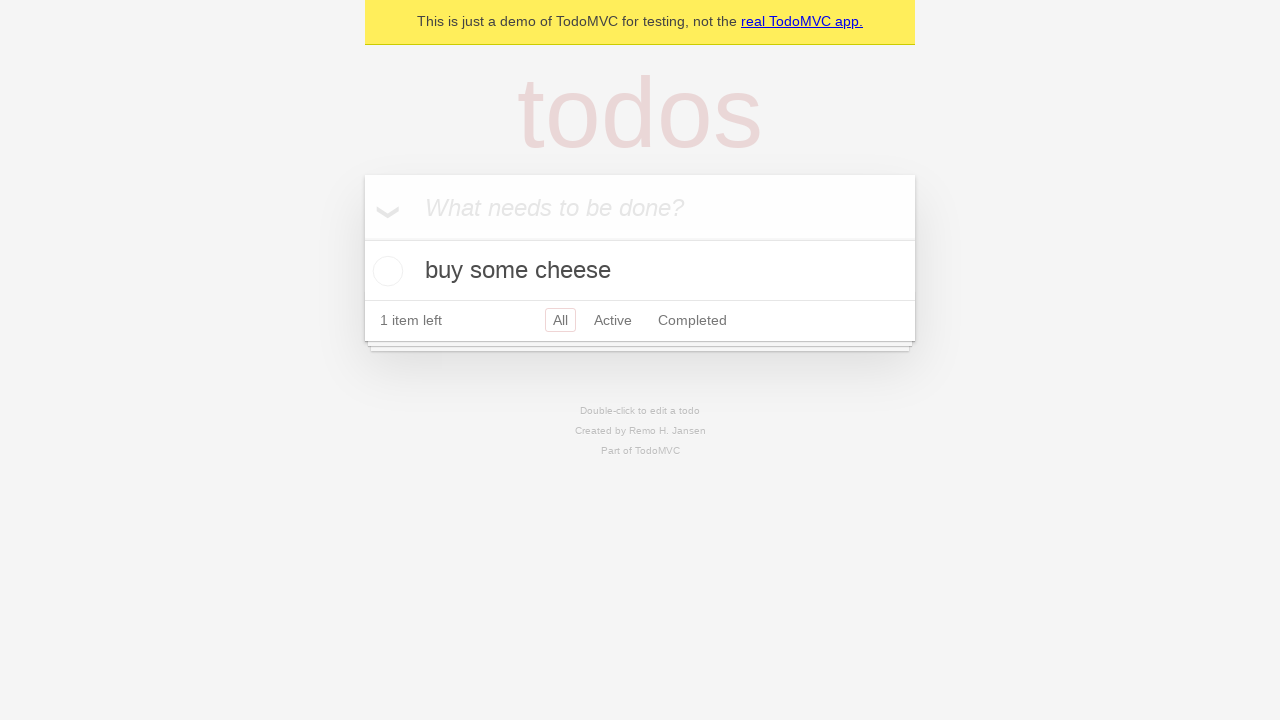

Filled todo input with 'feed the cat' on internal:attr=[placeholder="What needs to be done?"i]
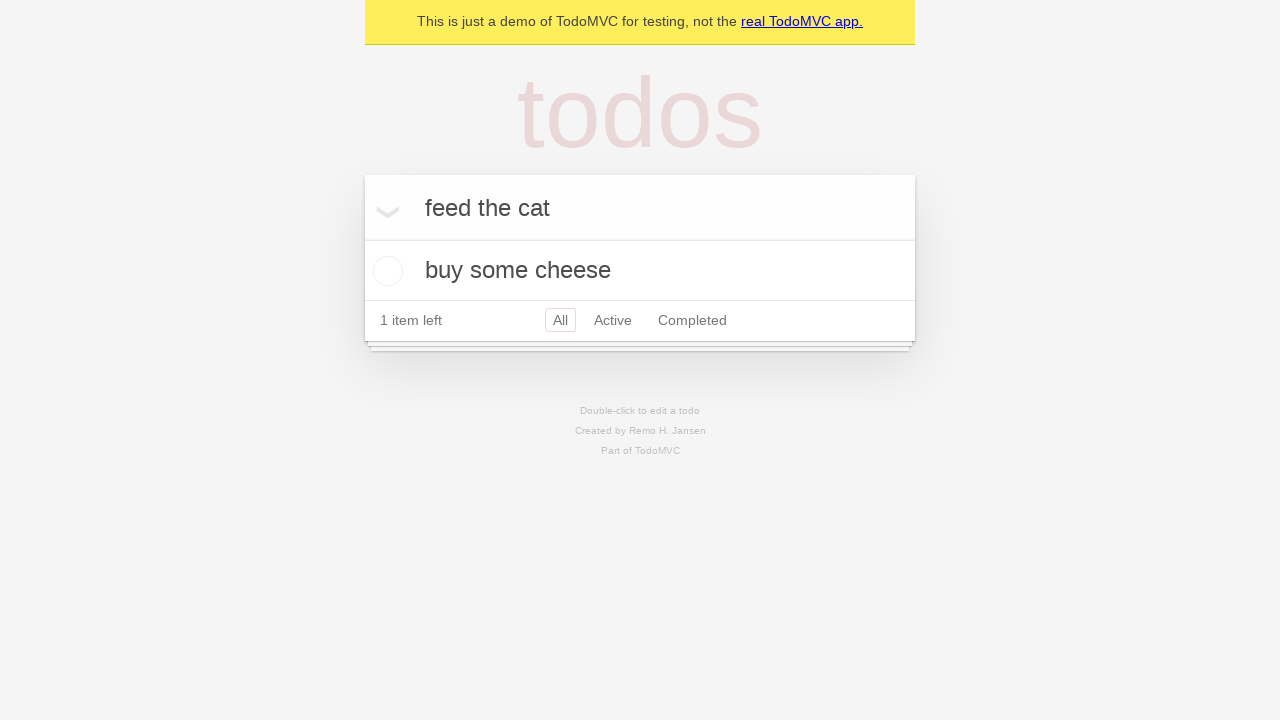

Pressed Enter to add second todo item on internal:attr=[placeholder="What needs to be done?"i]
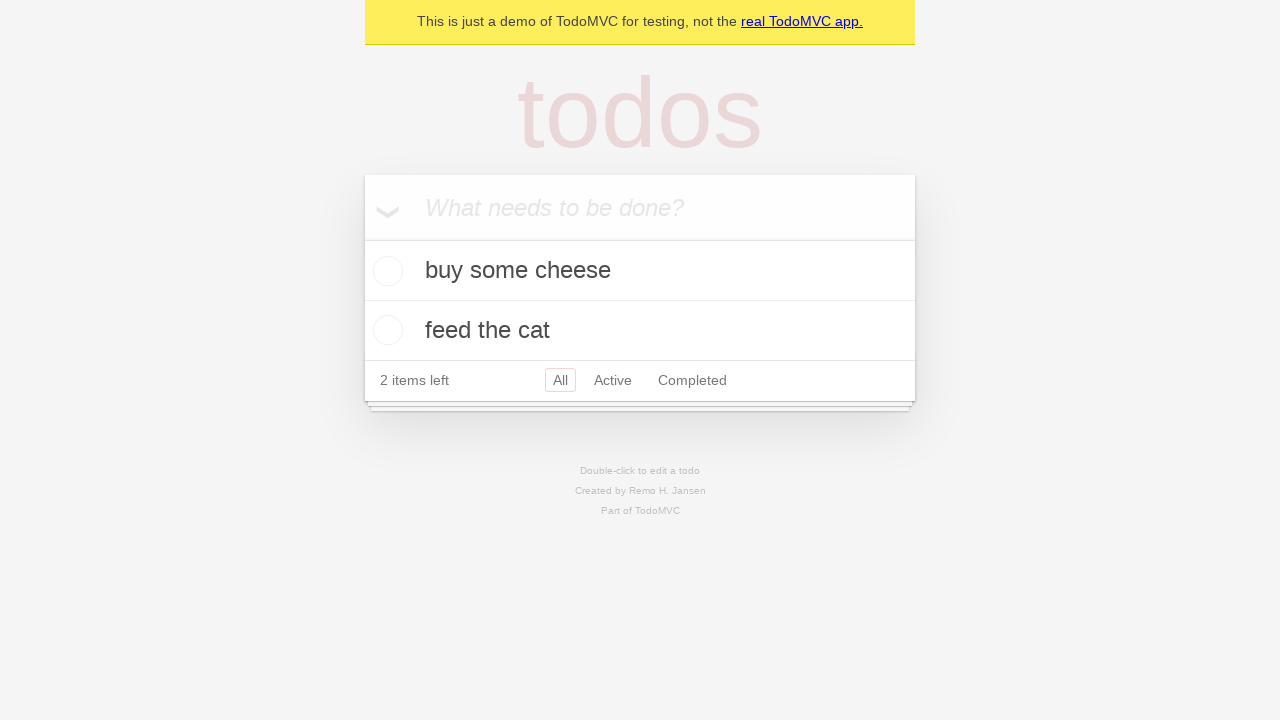

Located all todo items on page
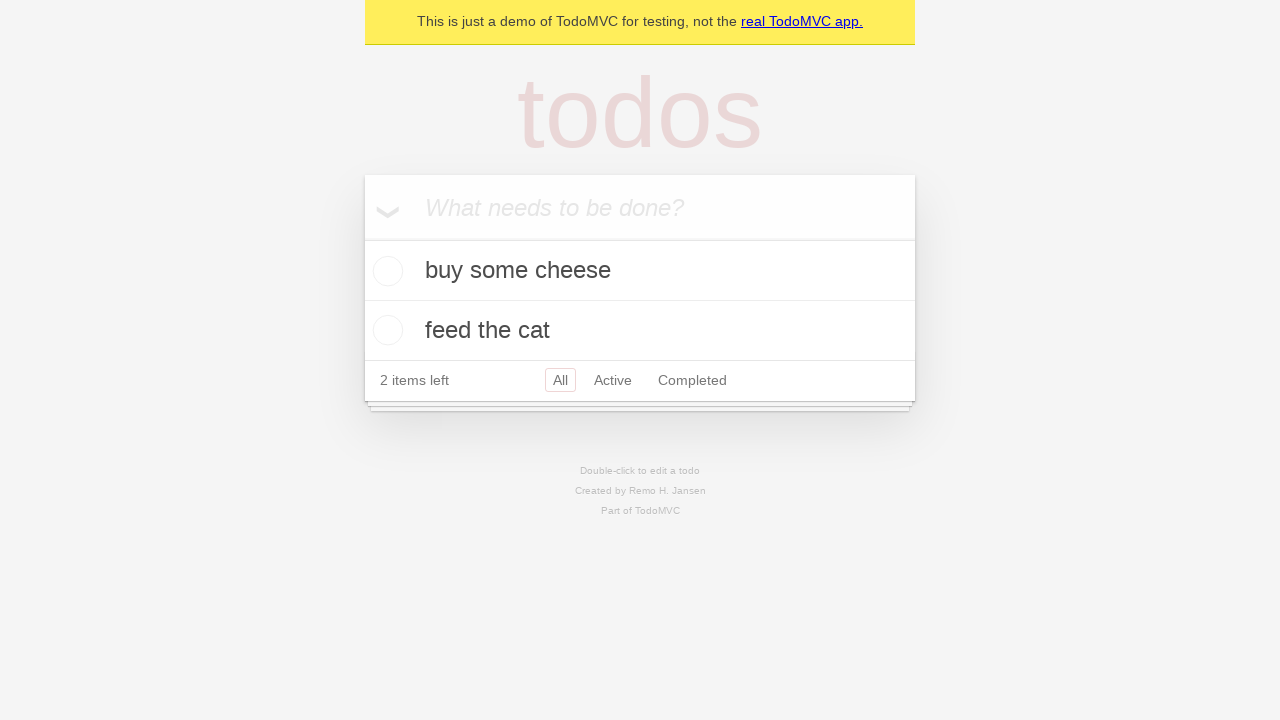

Located checkbox for first todo item
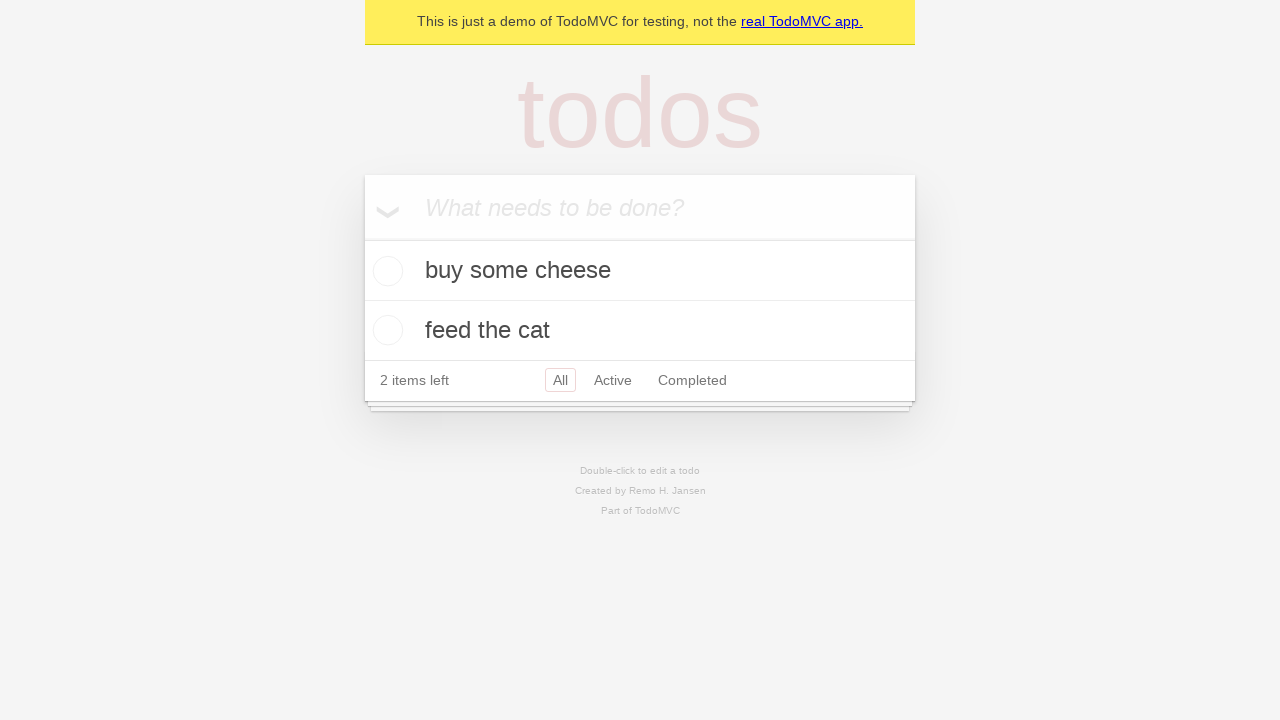

Checked the first todo item at (385, 271) on internal:testid=[data-testid="todo-item"s] >> nth=0 >> internal:role=checkbox
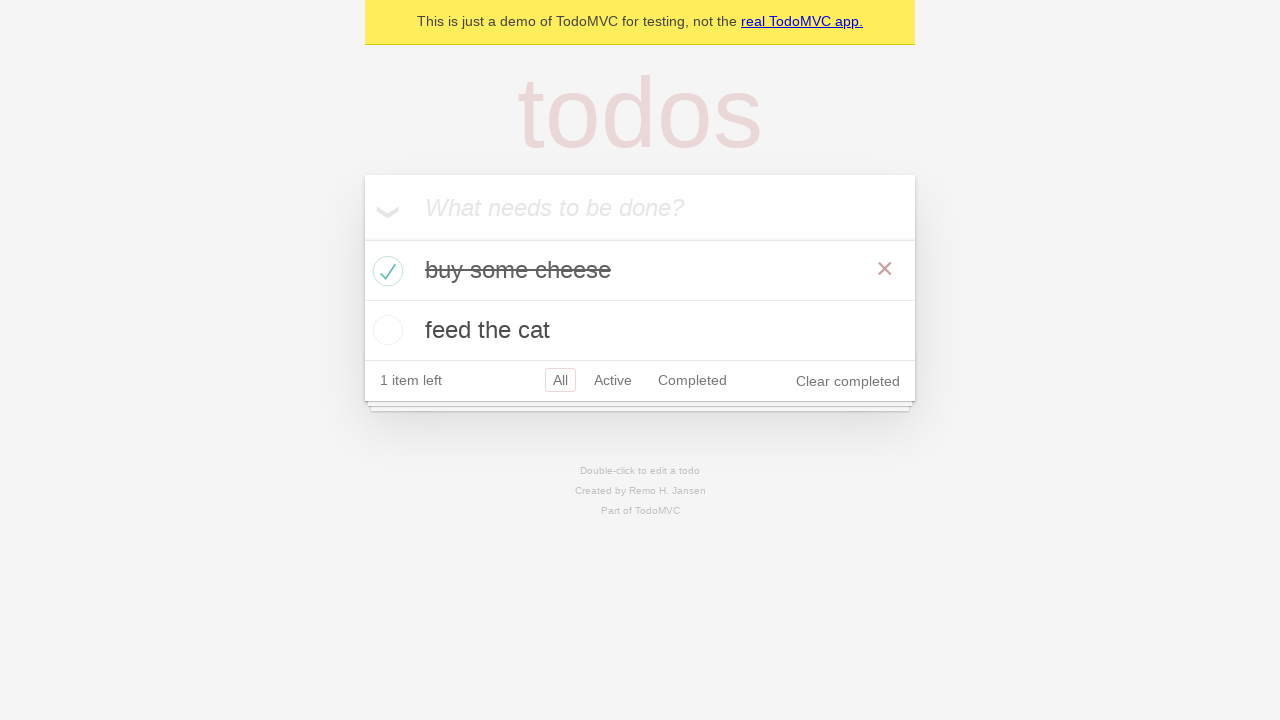

Reloaded the page to test data persistence
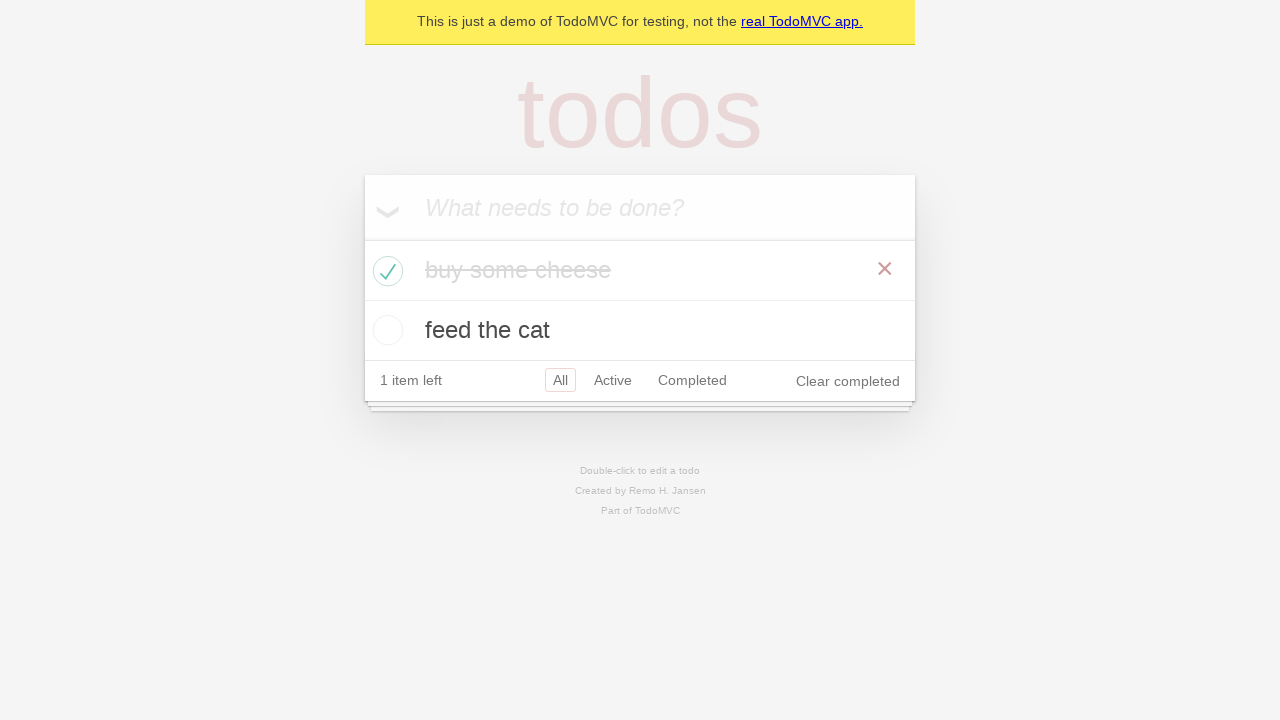

Todo items loaded after page reload
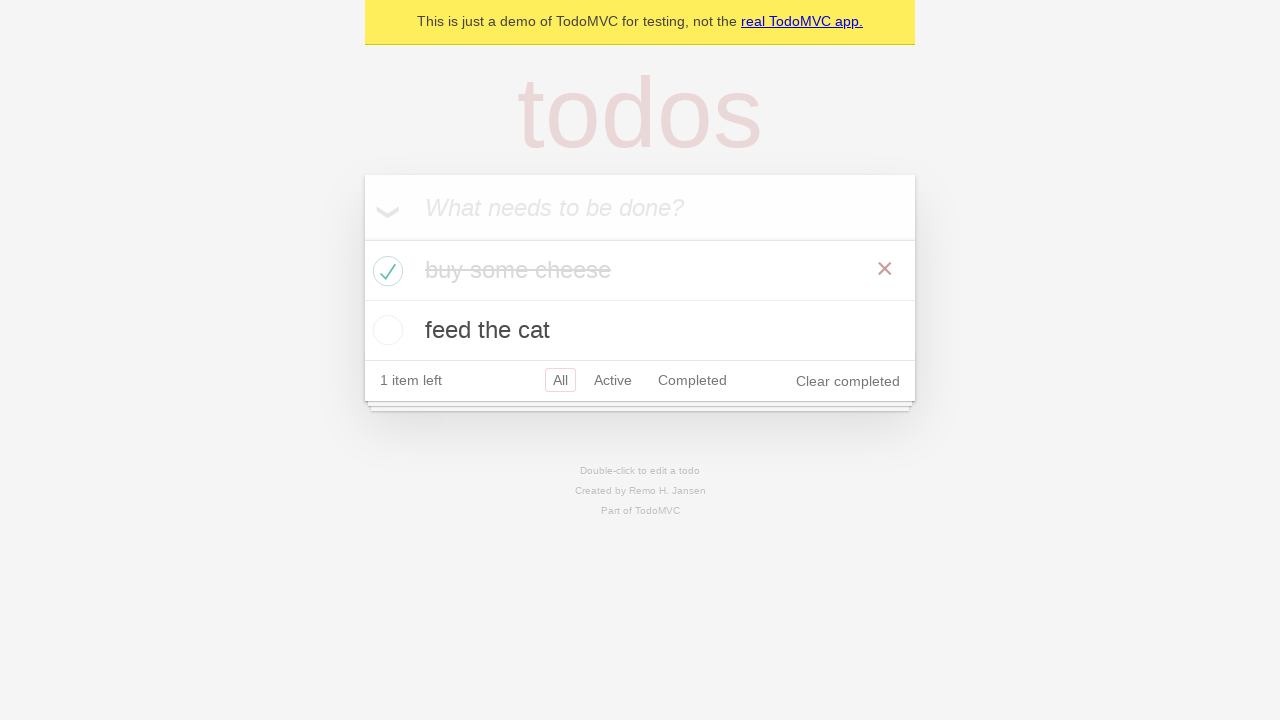

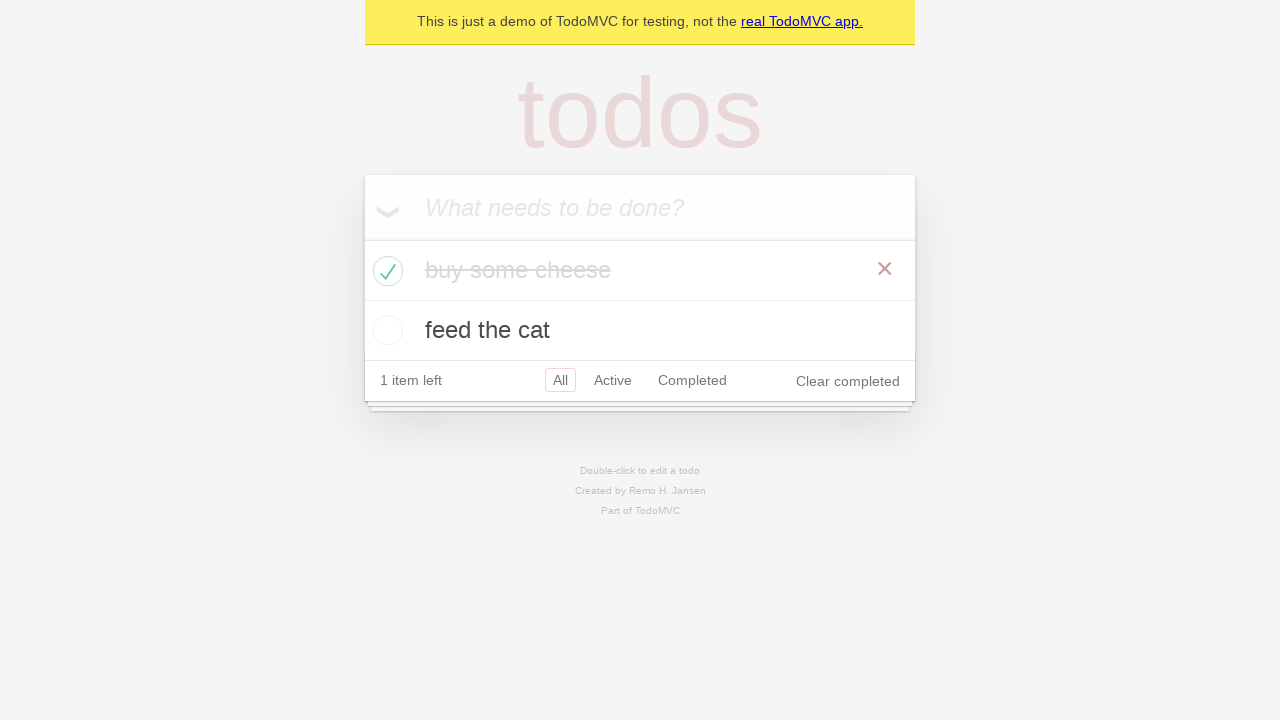